Tests checkbox selection functionality and passenger count dropdown by clicking a checkbox, incrementing adult passenger count to 5, and verifying the displayed text shows "5 Adult"

Starting URL: https://rahulshettyacademy.com/dropdownsPractise/

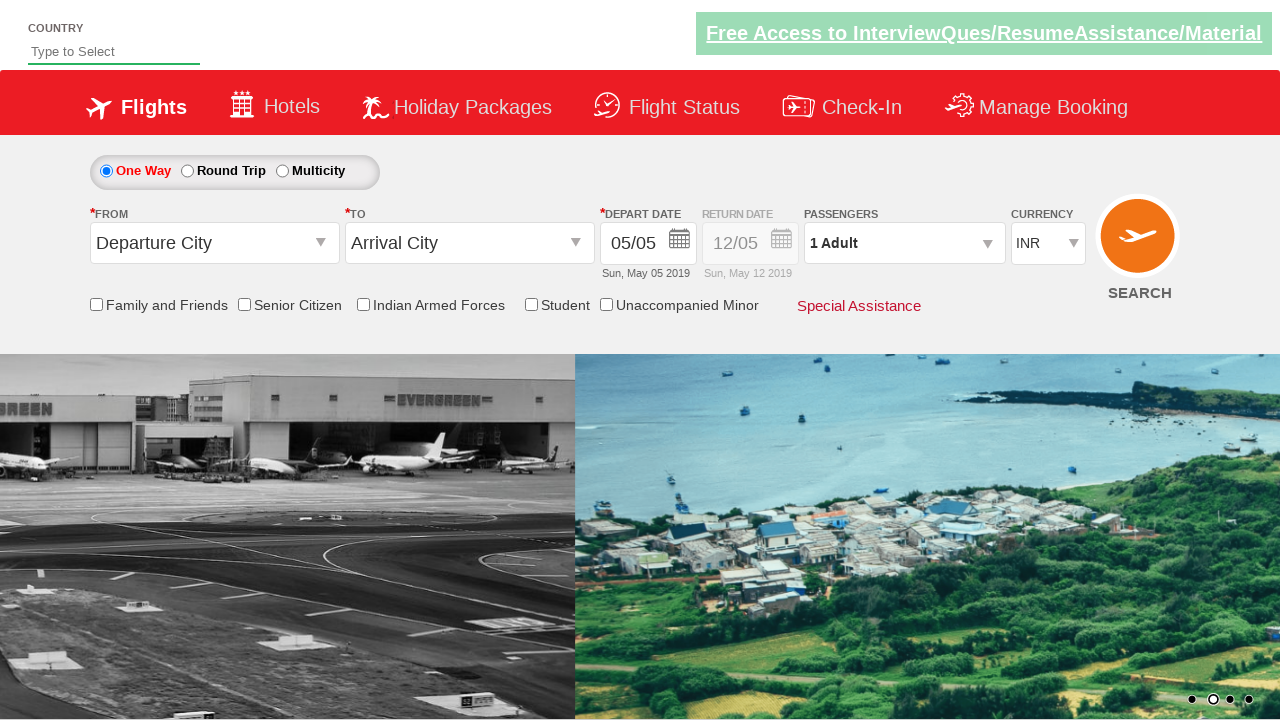

Verified checkbox is initially not selected
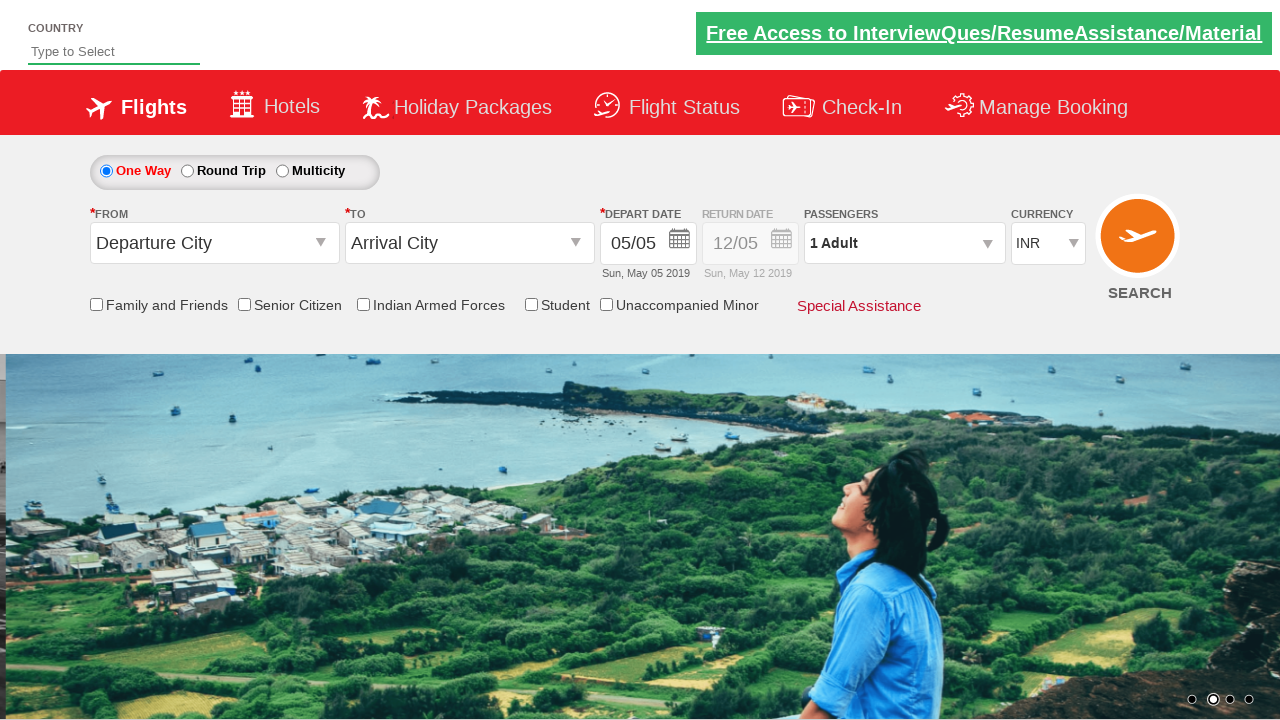

Clicked checkbox to select it at (96, 304) on #ctl00_mainContent_chk_friendsandfamily
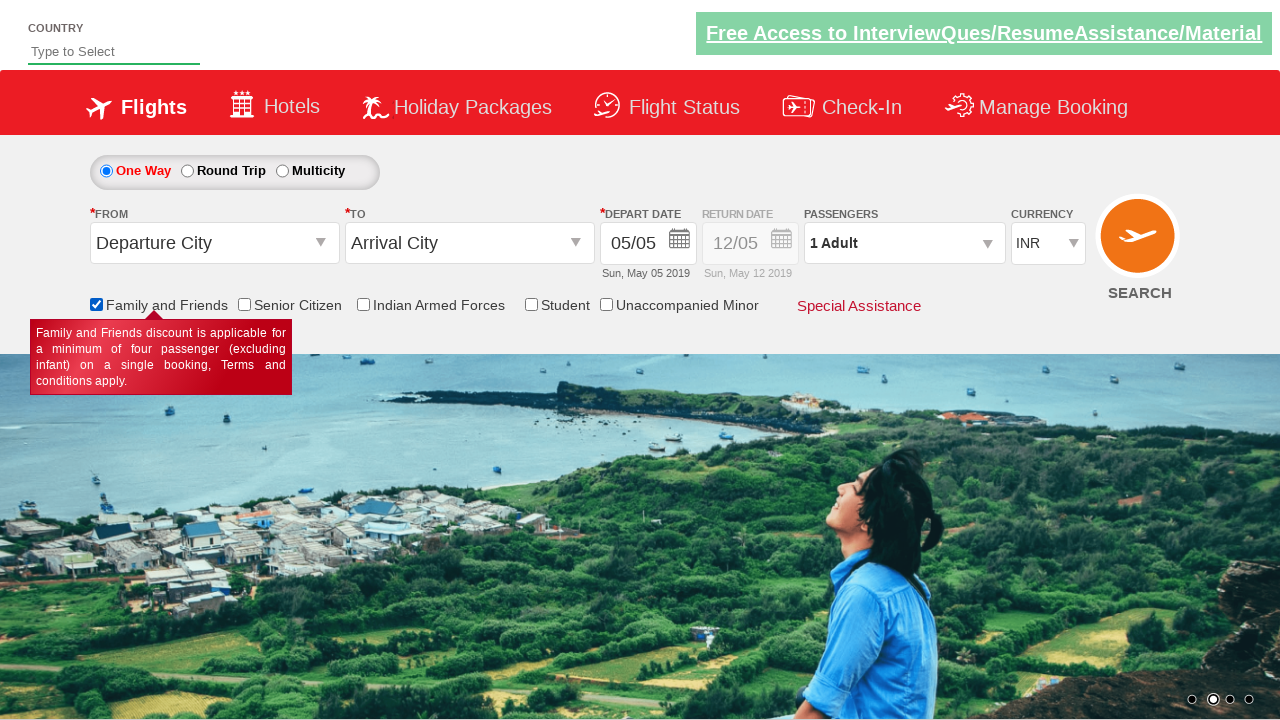

Verified checkbox is now selected
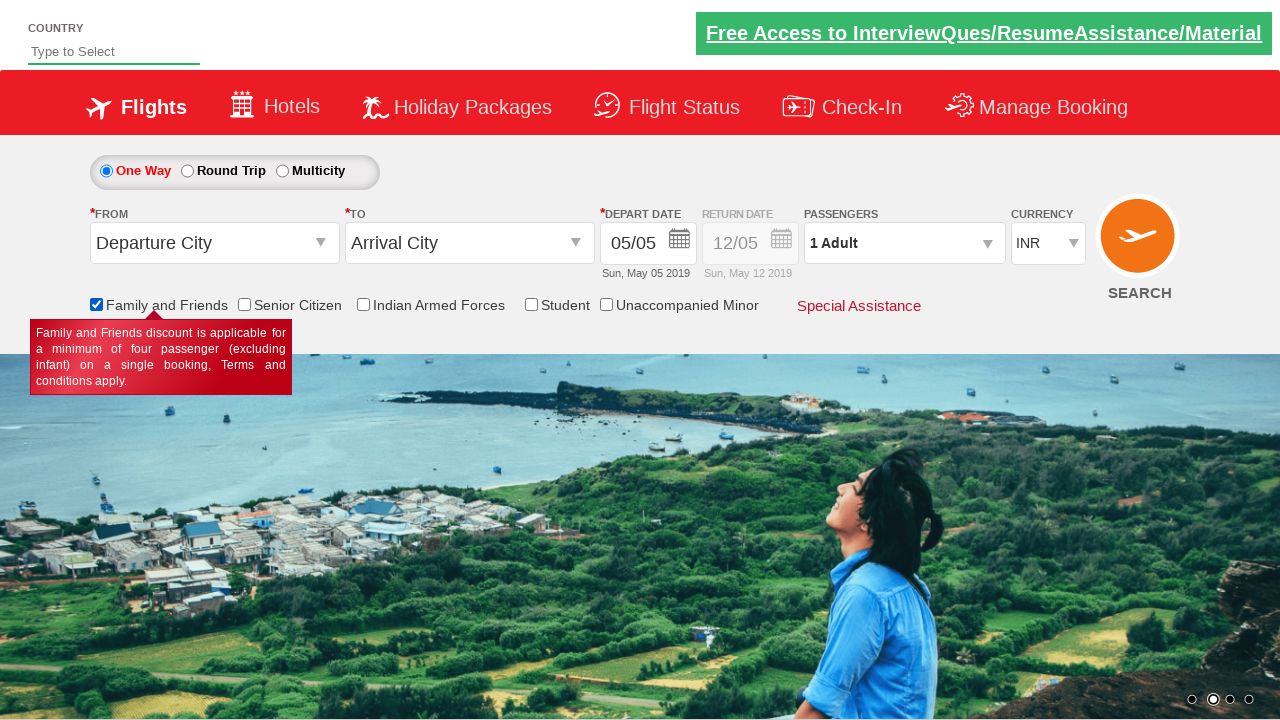

Clicked passenger info dropdown to open it at (904, 243) on #divpaxinfo
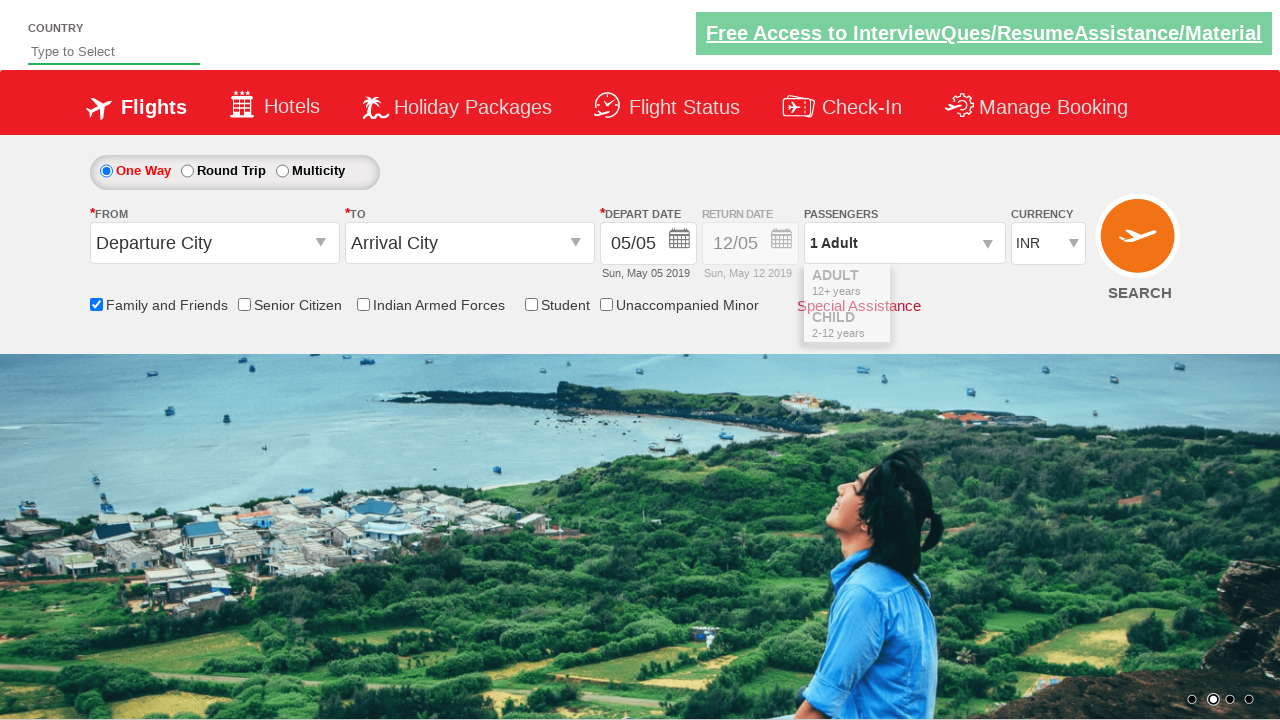

Waited for dropdown to open
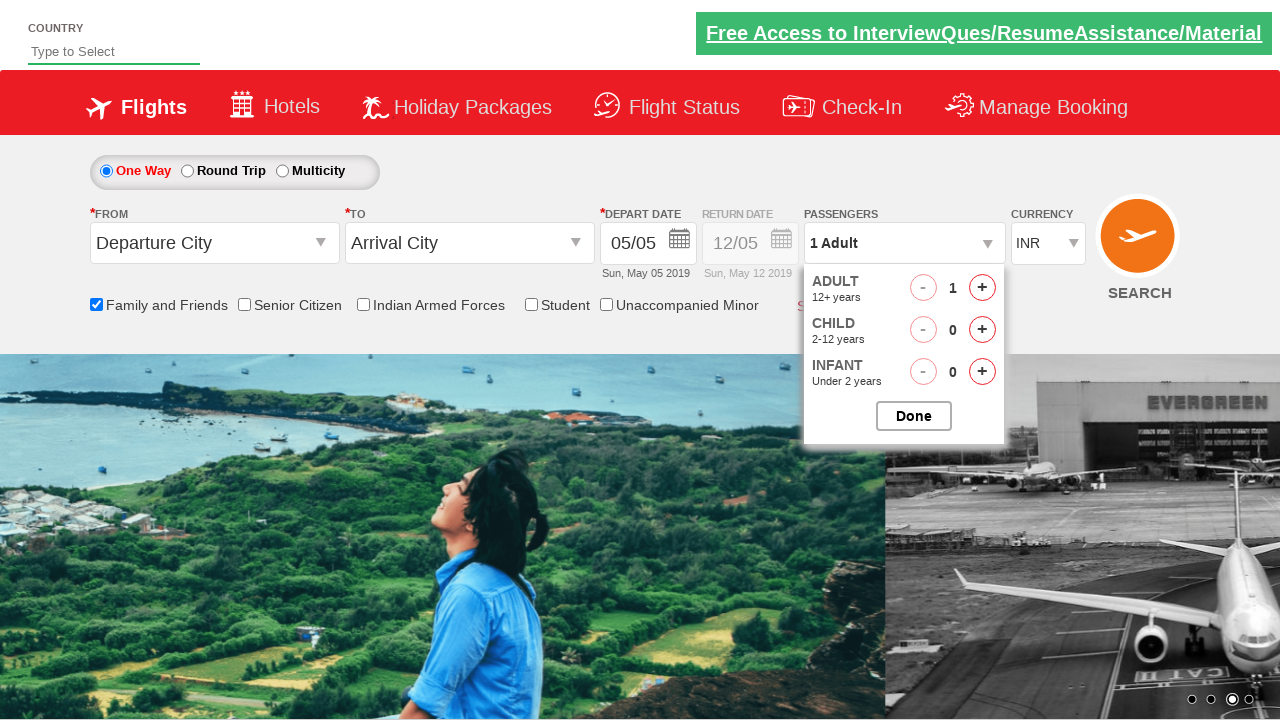

Clicked increment adult button (iteration 1/4) at (982, 288) on #hrefIncAdt
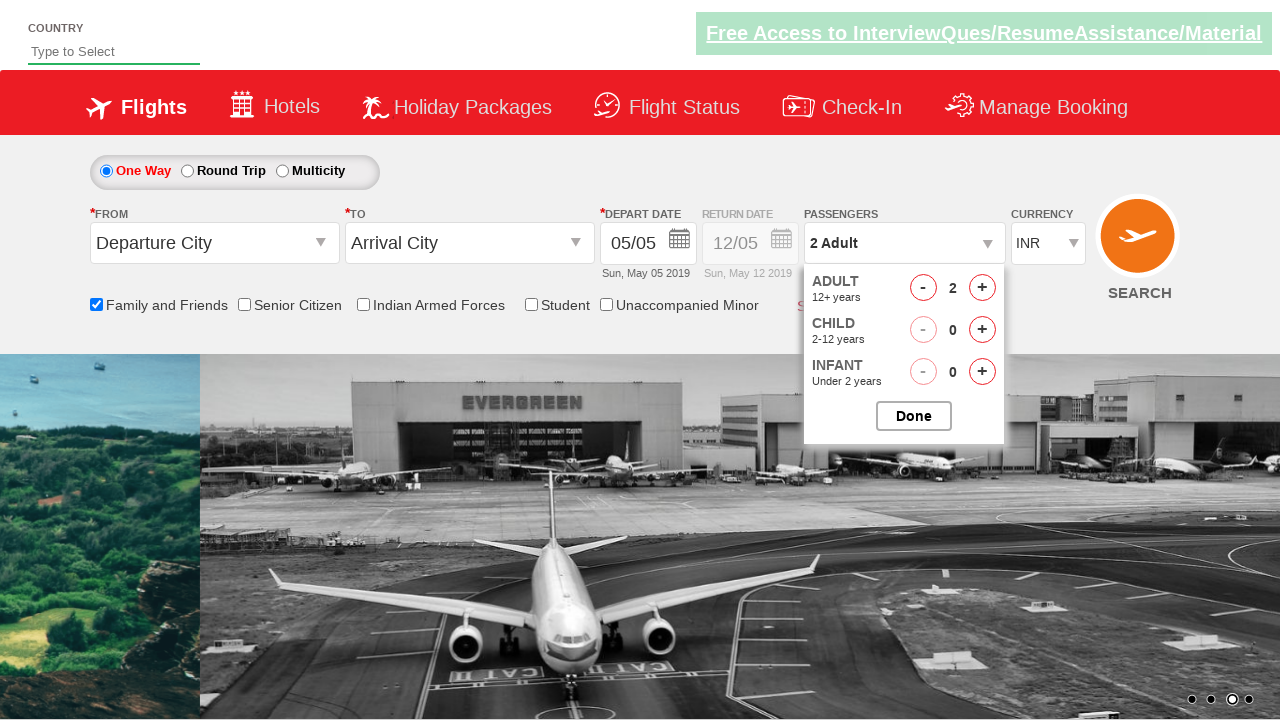

Clicked increment adult button (iteration 2/4) at (982, 288) on #hrefIncAdt
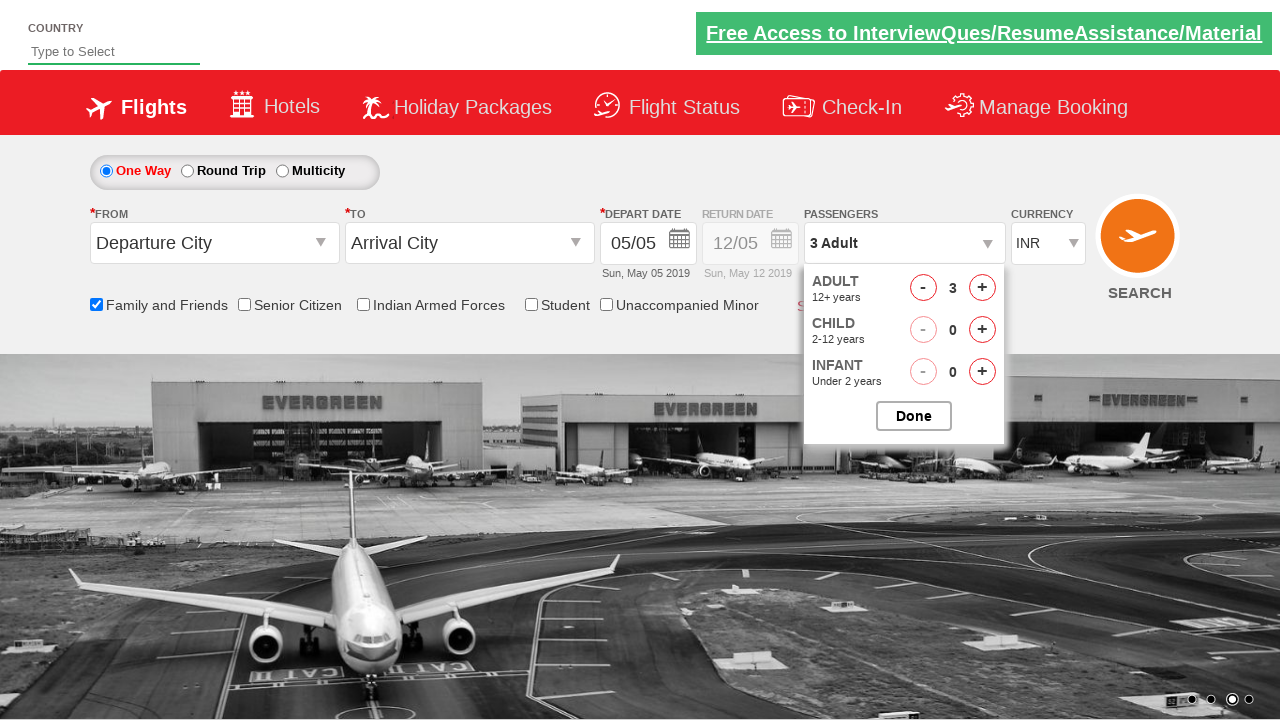

Clicked increment adult button (iteration 3/4) at (982, 288) on #hrefIncAdt
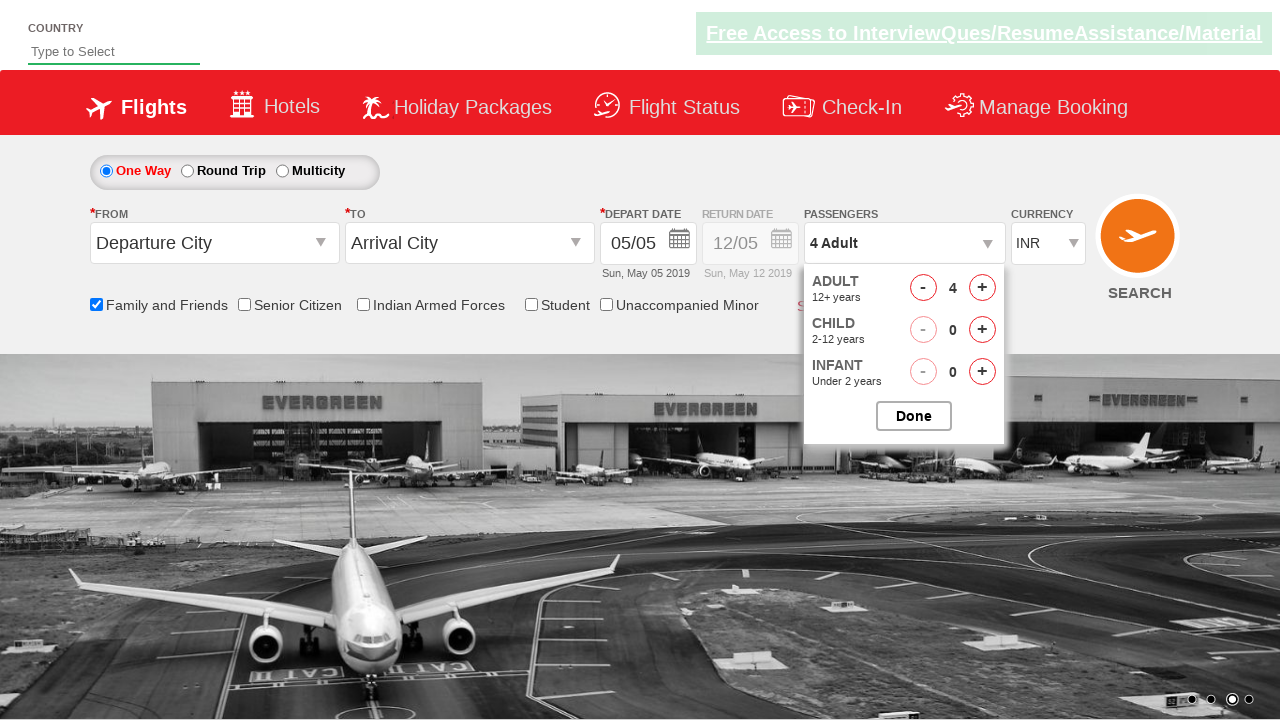

Clicked increment adult button (iteration 4/4) at (982, 288) on #hrefIncAdt
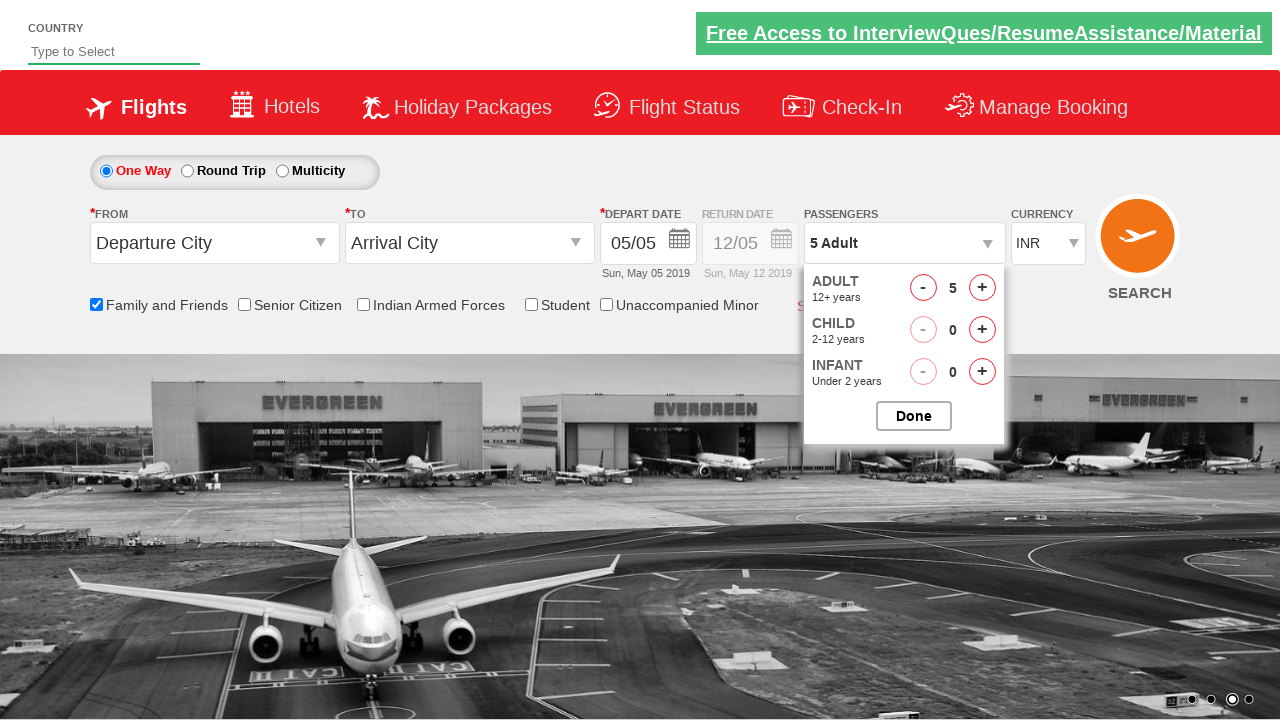

Waited for passenger count updates
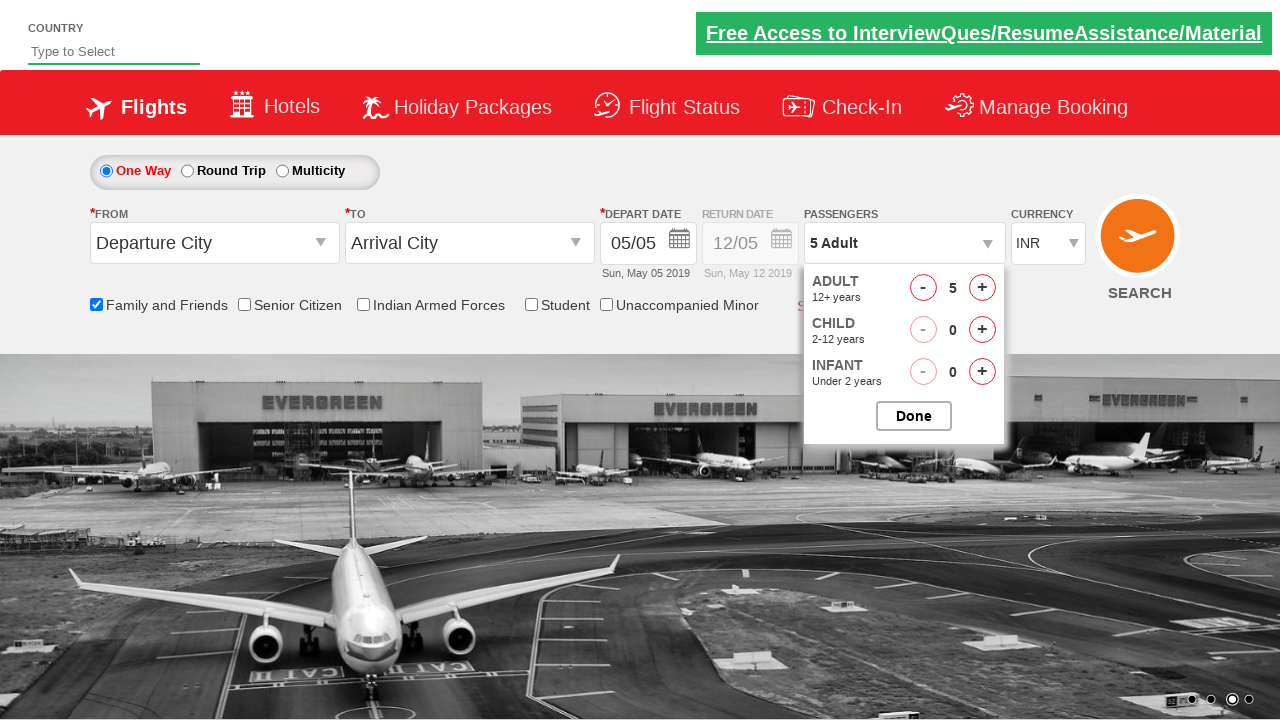

Clicked button to close passenger options dropdown at (914, 416) on #btnclosepaxoption
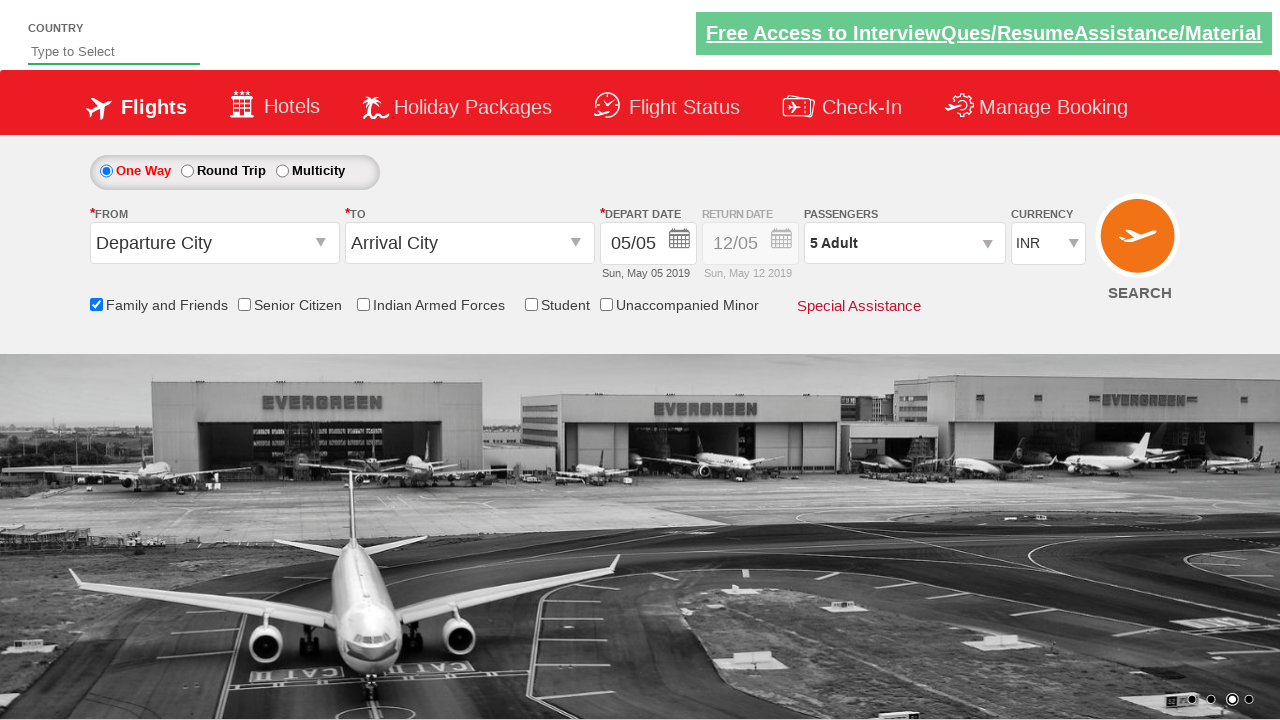

Waited for dropdown to close
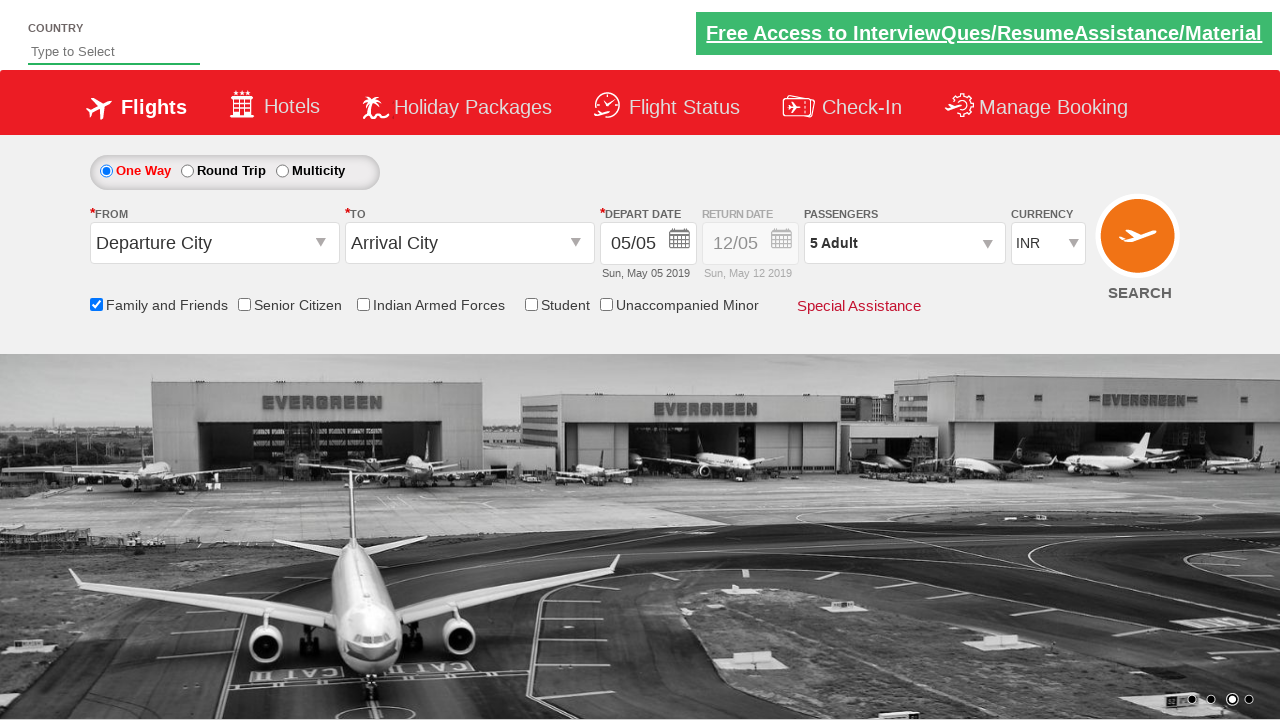

Verified passenger info displays '5 Adult'
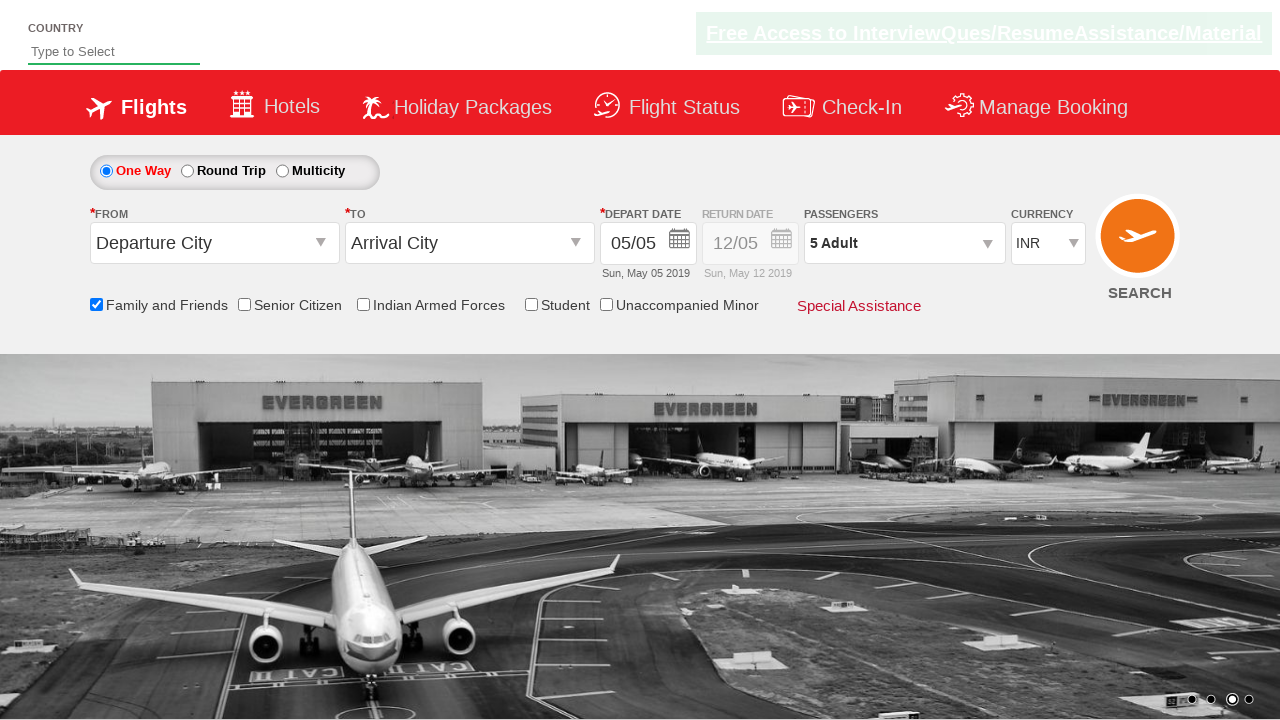

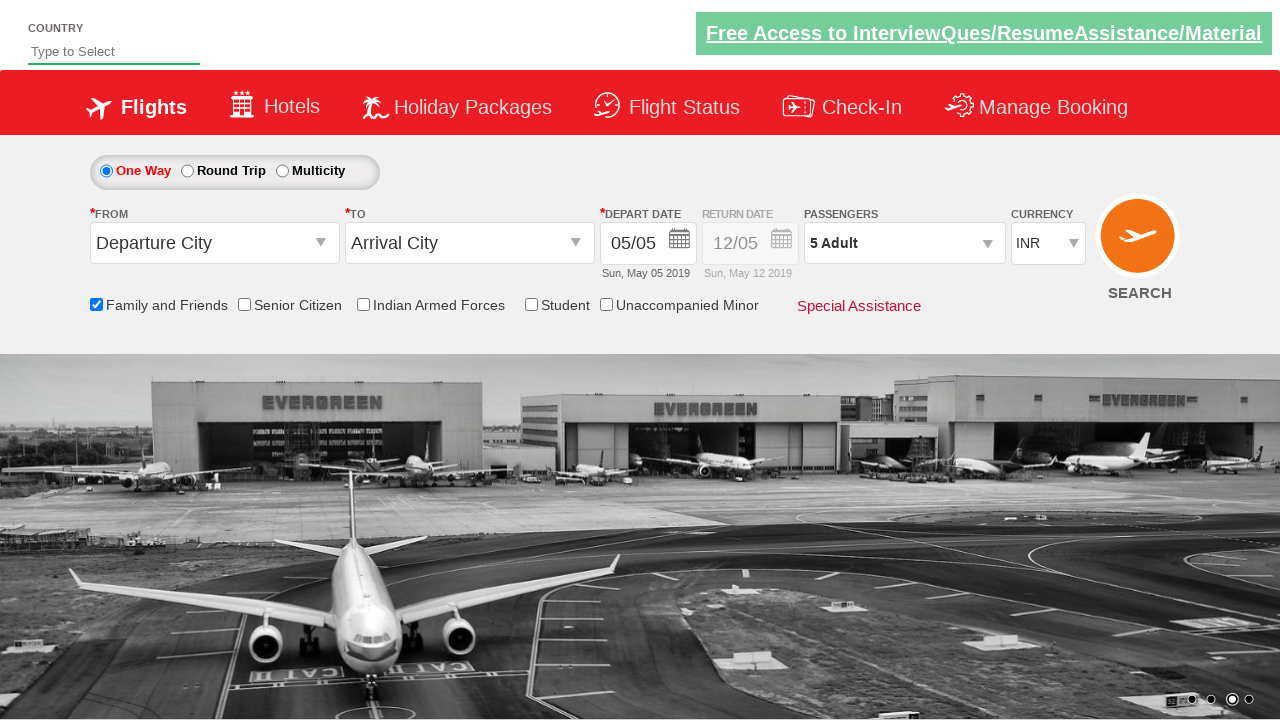